Tests that edits are saved when the edit field loses focus (blur event).

Starting URL: https://demo.playwright.dev/todomvc

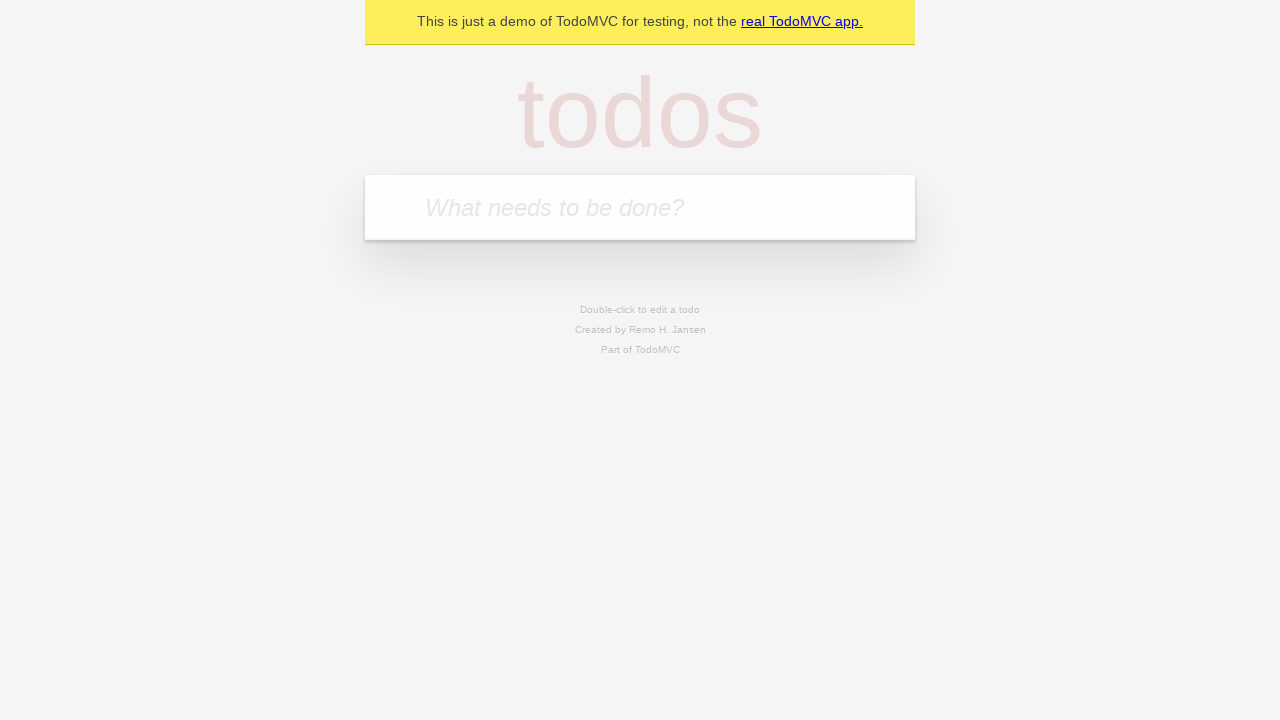

Filled todo input with 'buy some cheese' on internal:attr=[placeholder="What needs to be done?"i]
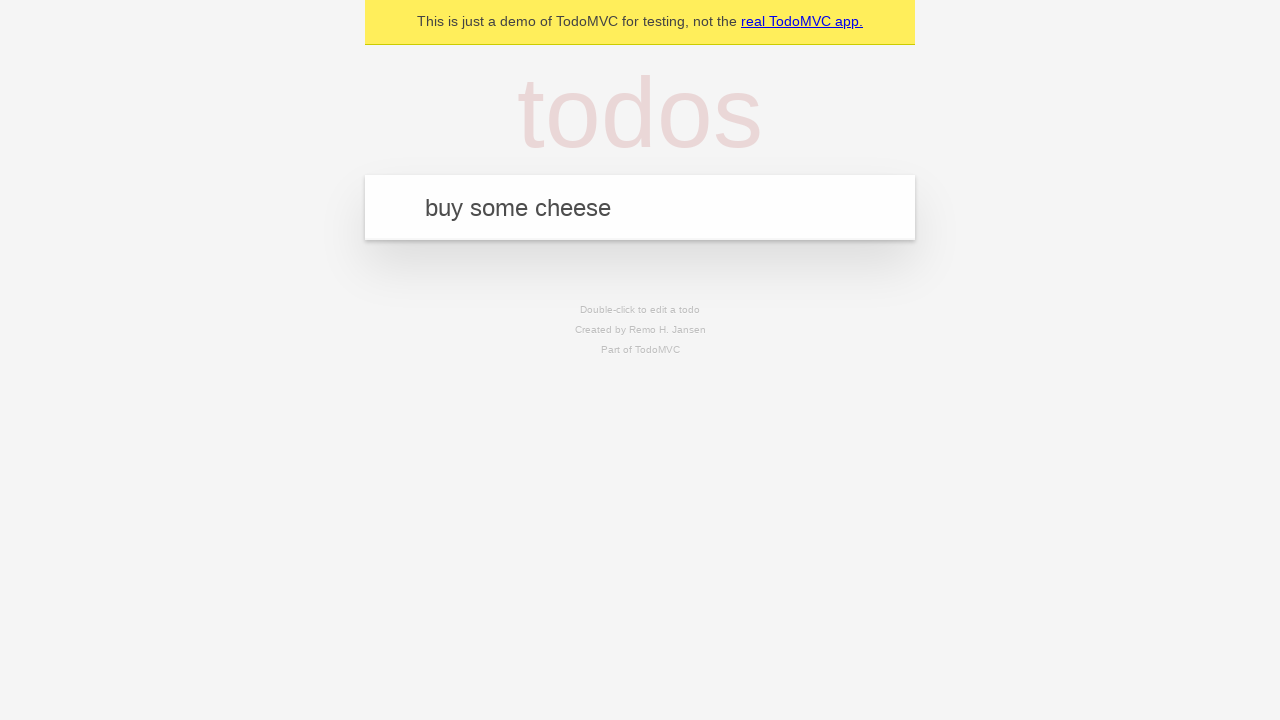

Pressed Enter to create first todo on internal:attr=[placeholder="What needs to be done?"i]
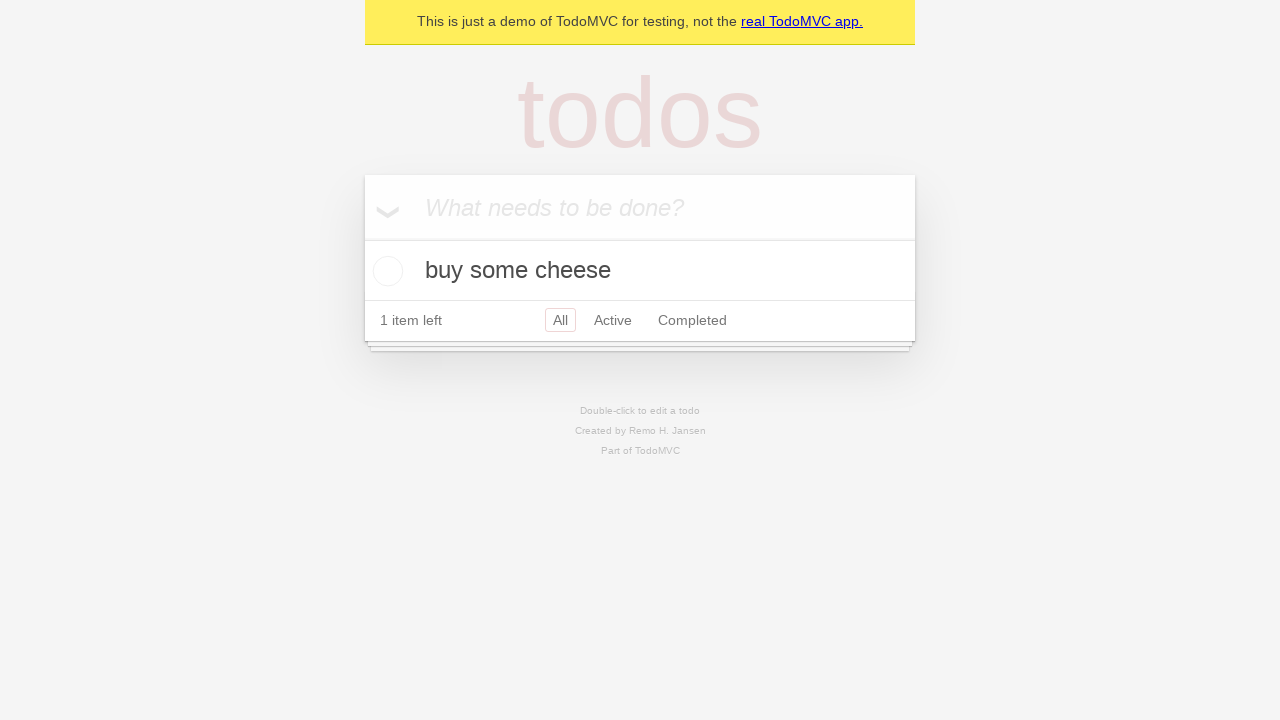

Filled todo input with 'feed the cat' on internal:attr=[placeholder="What needs to be done?"i]
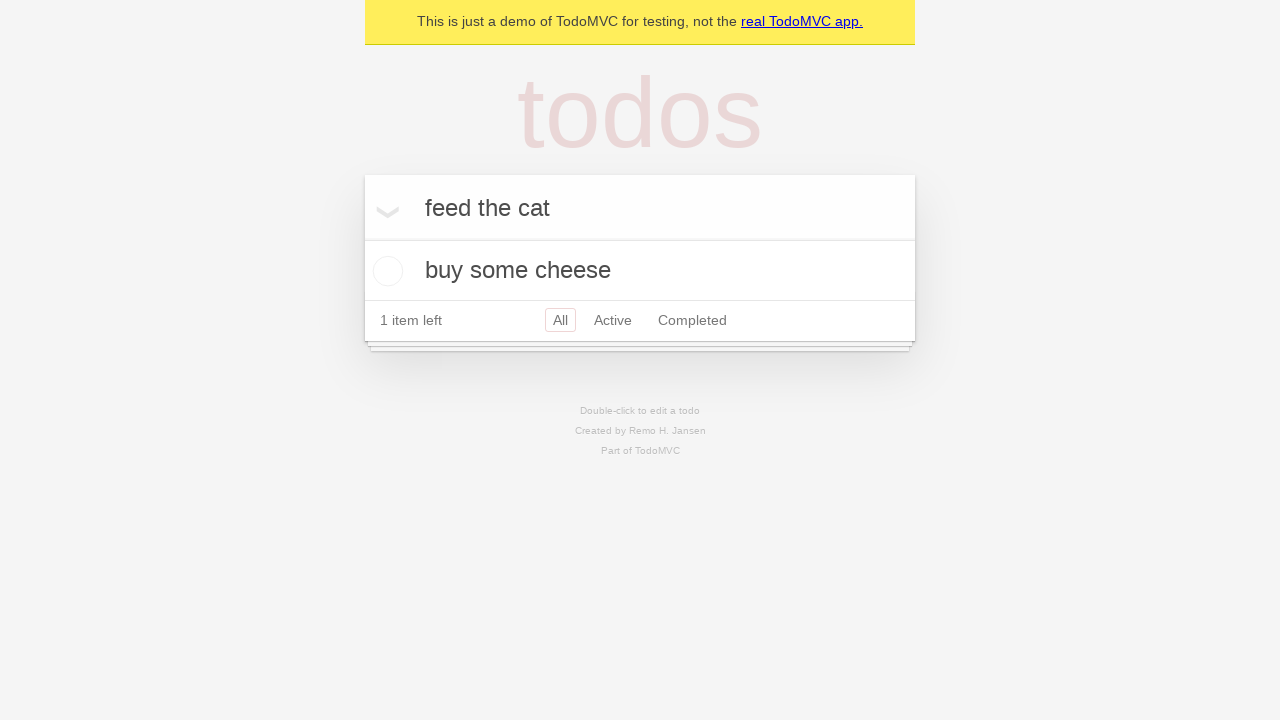

Pressed Enter to create second todo on internal:attr=[placeholder="What needs to be done?"i]
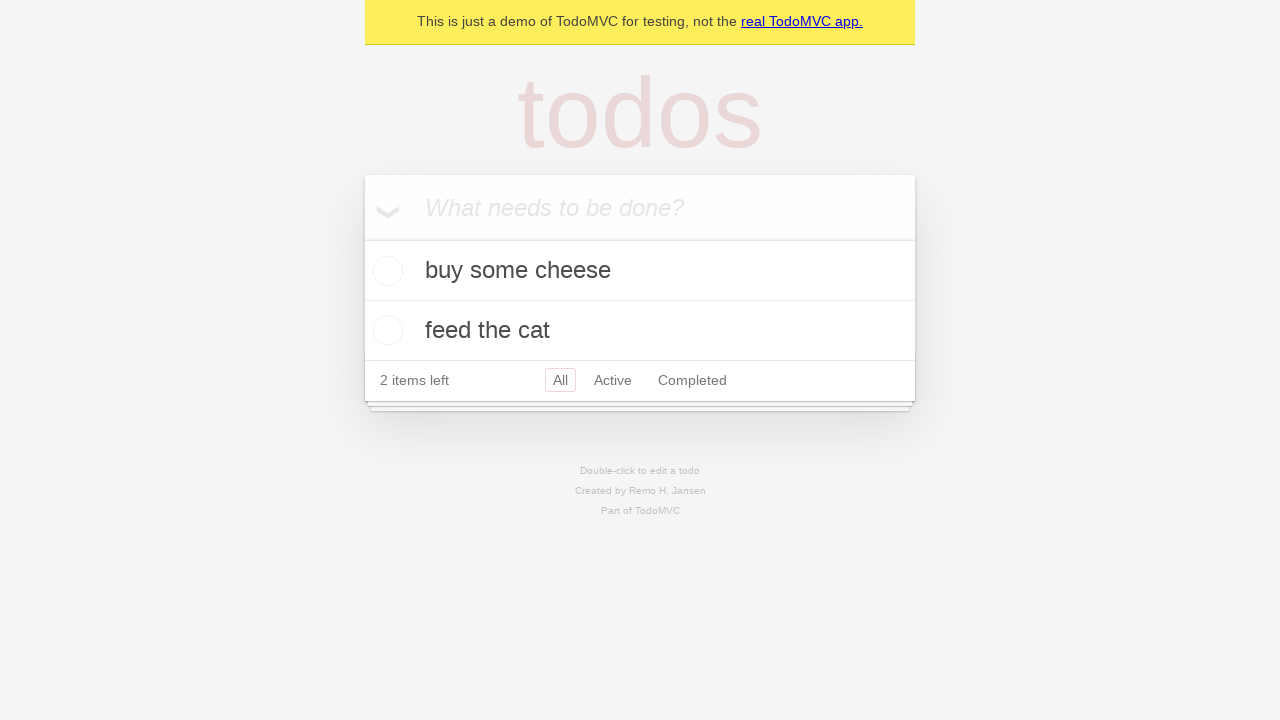

Filled todo input with 'book a doctors appointment' on internal:attr=[placeholder="What needs to be done?"i]
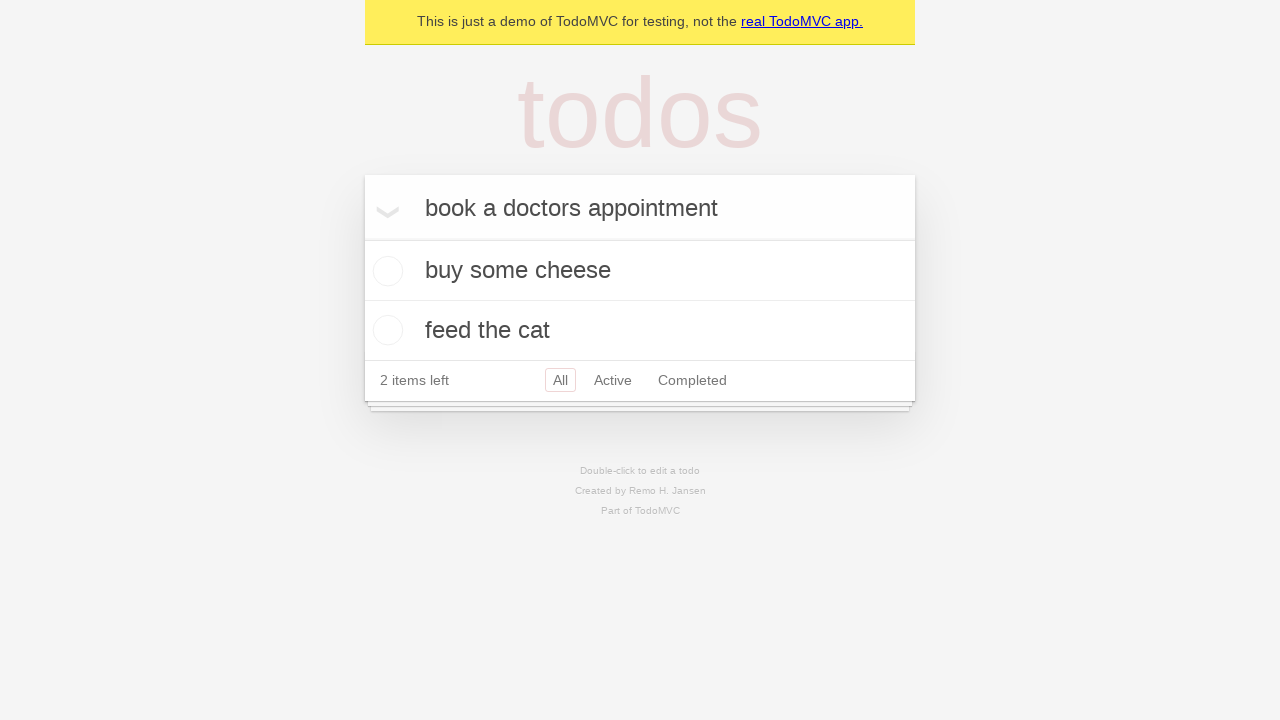

Pressed Enter to create third todo on internal:attr=[placeholder="What needs to be done?"i]
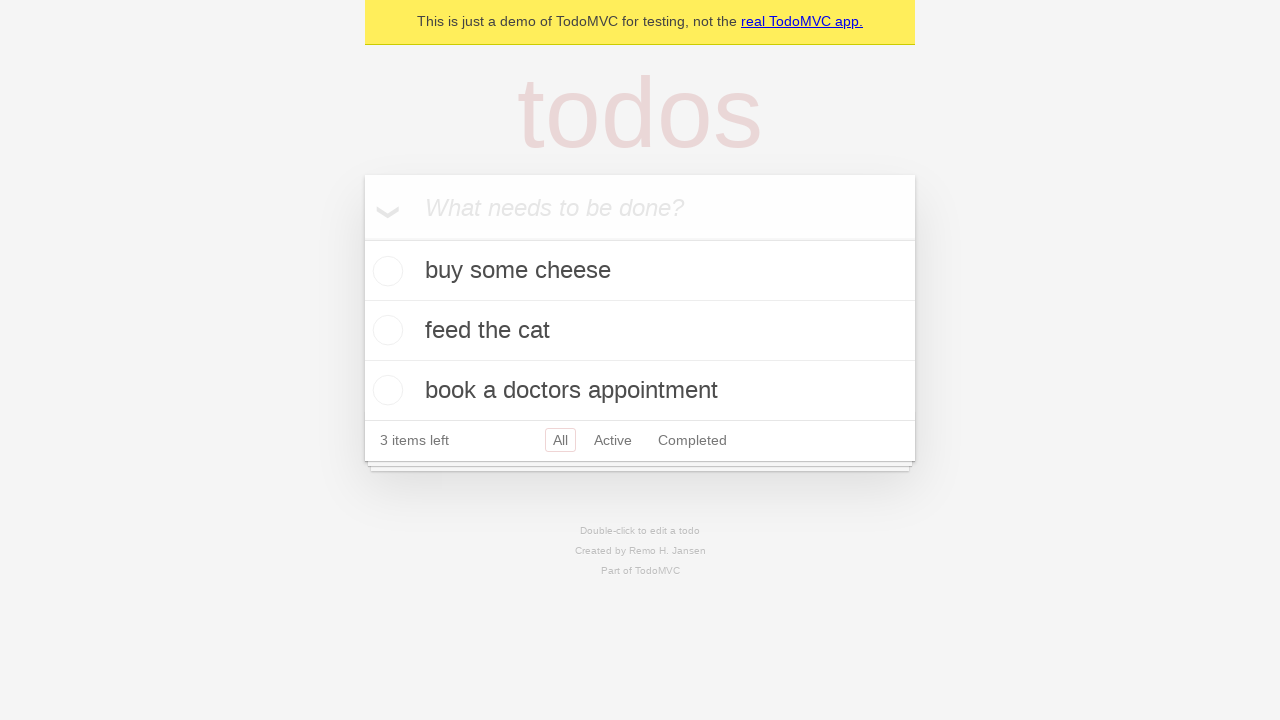

Double-clicked on second todo to enter edit mode at (640, 331) on .todo-list li >> nth=1
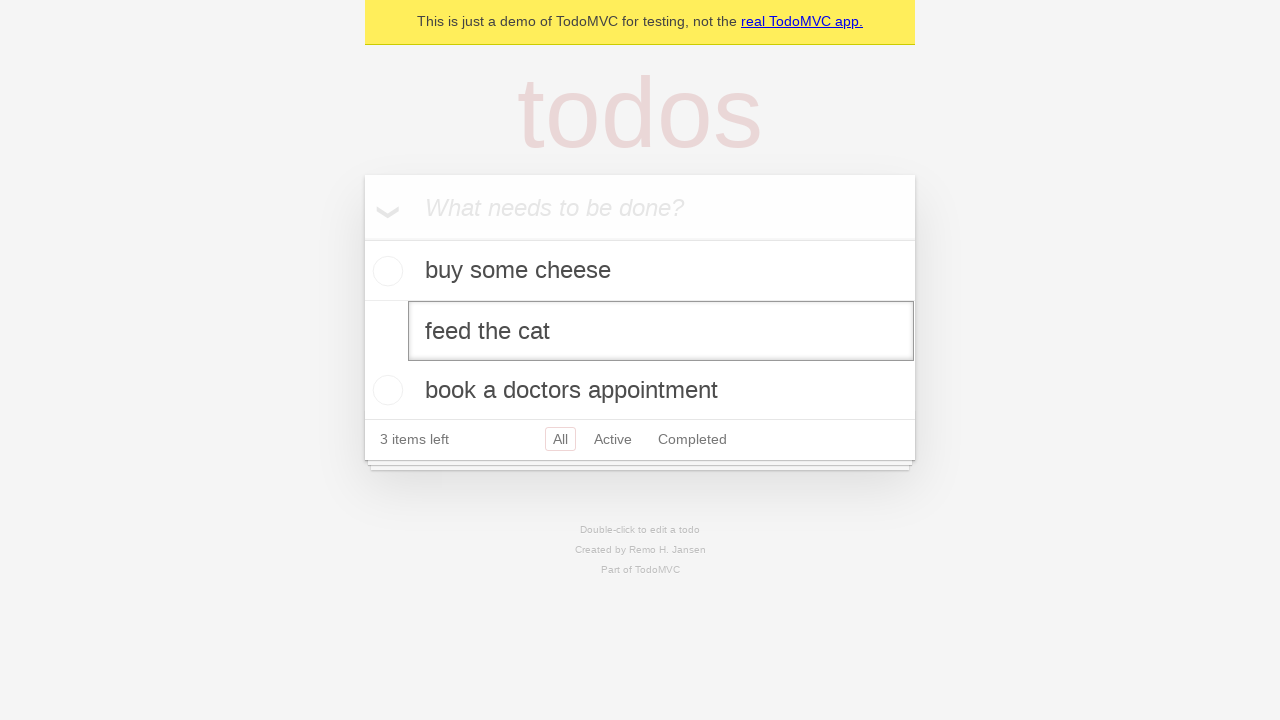

Filled edit field with 'buy some sausages' on .todo-list li >> nth=1 >> .edit
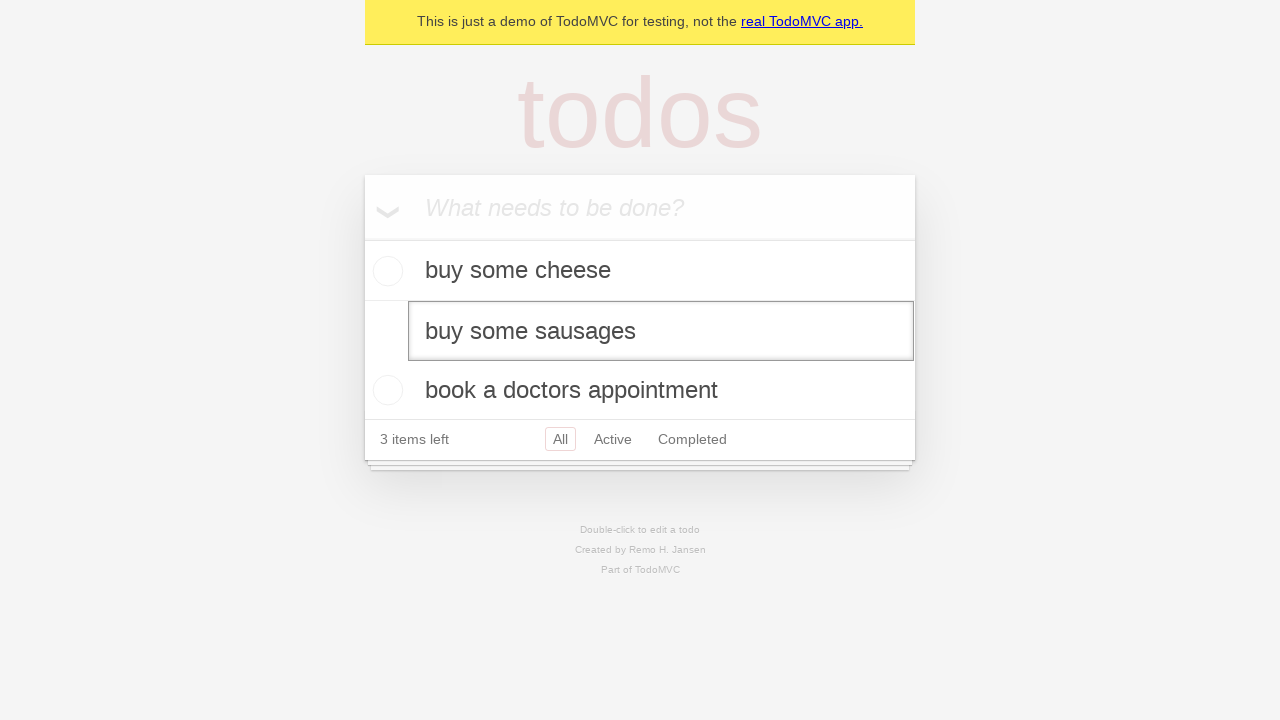

Dispatched blur event to save todo edit
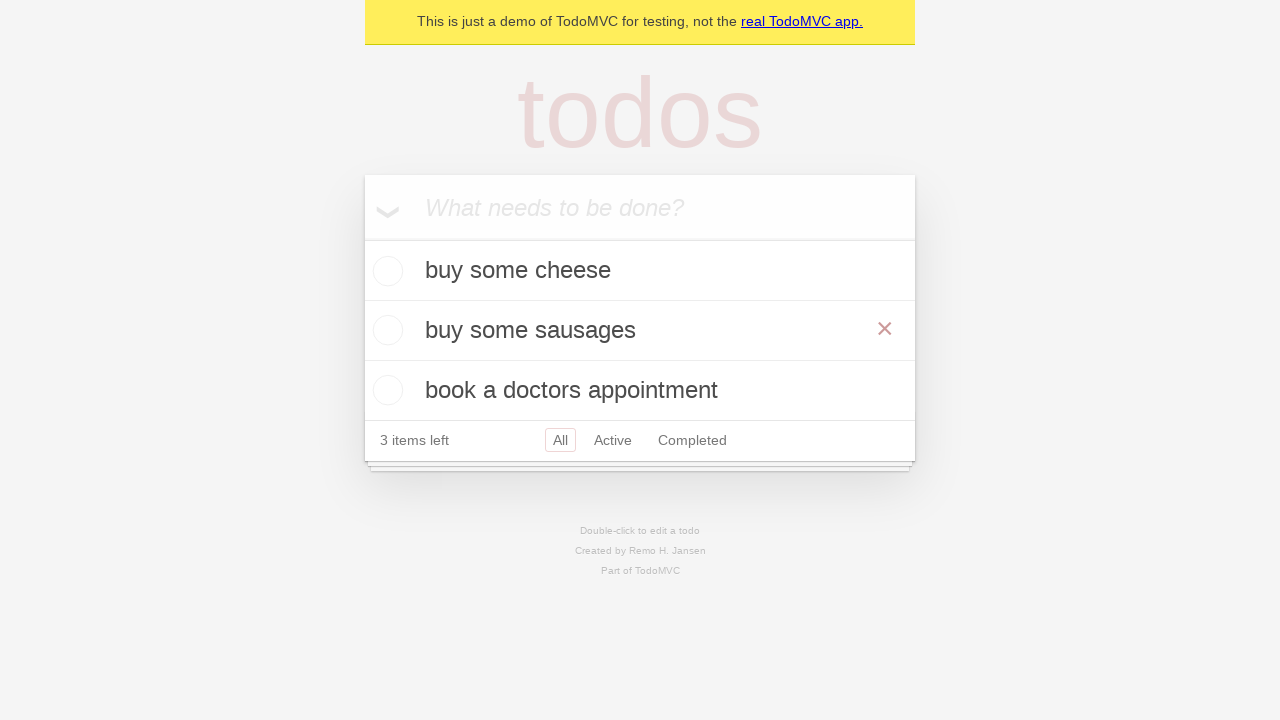

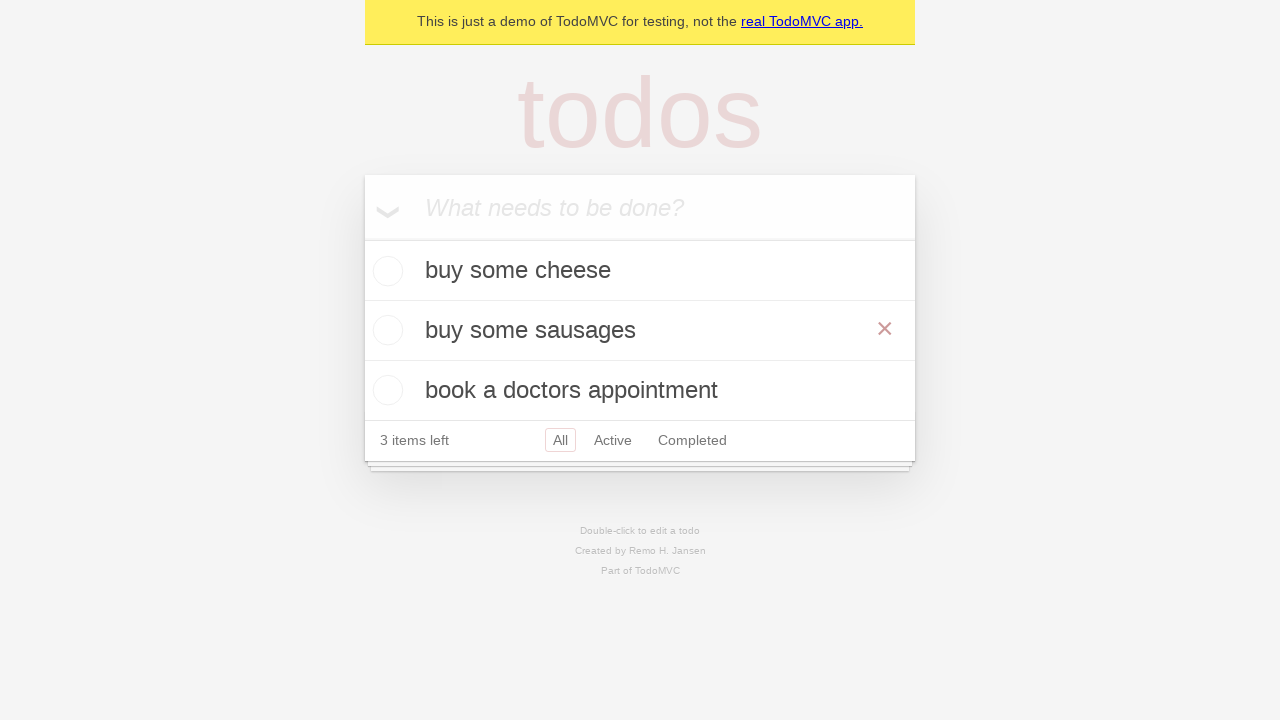